Tests autocomplete suggestion field by typing a partial country name and selecting from the dropdown suggestions

Starting URL: https://rahulshettyacademy.com/AutomationPractice/

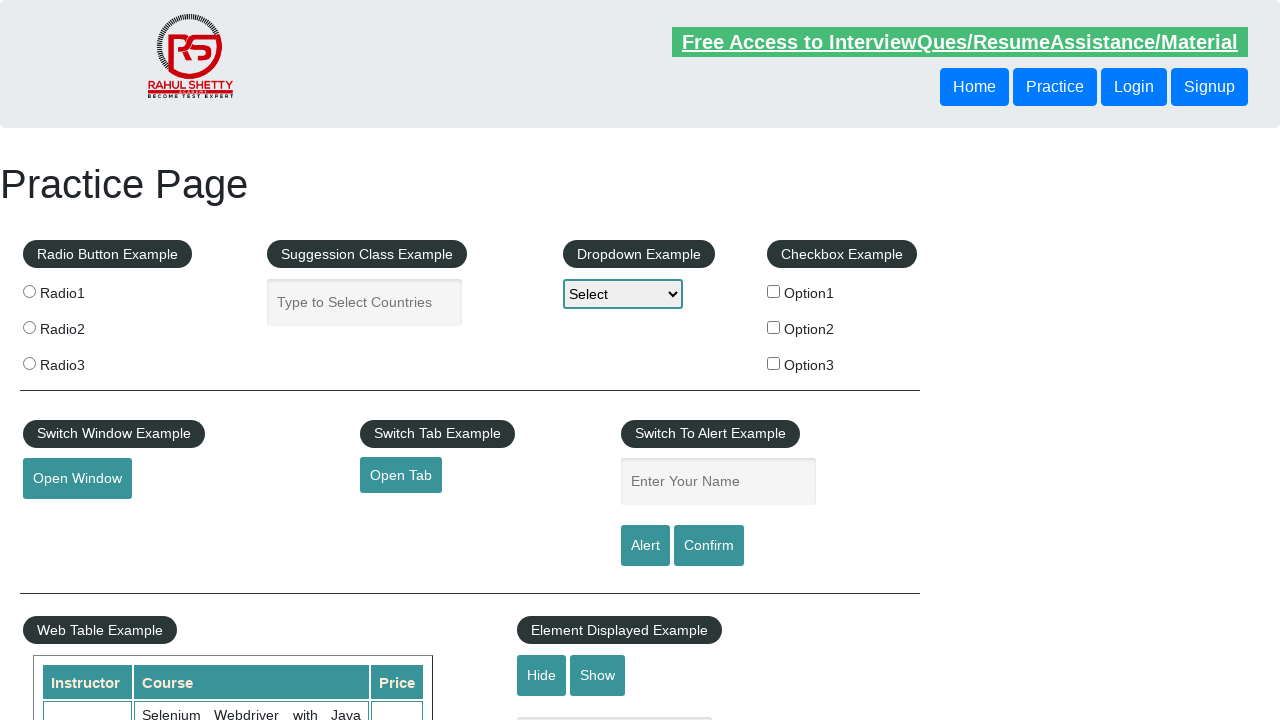

Filled autocomplete field with 'RUS' on #autocomplete
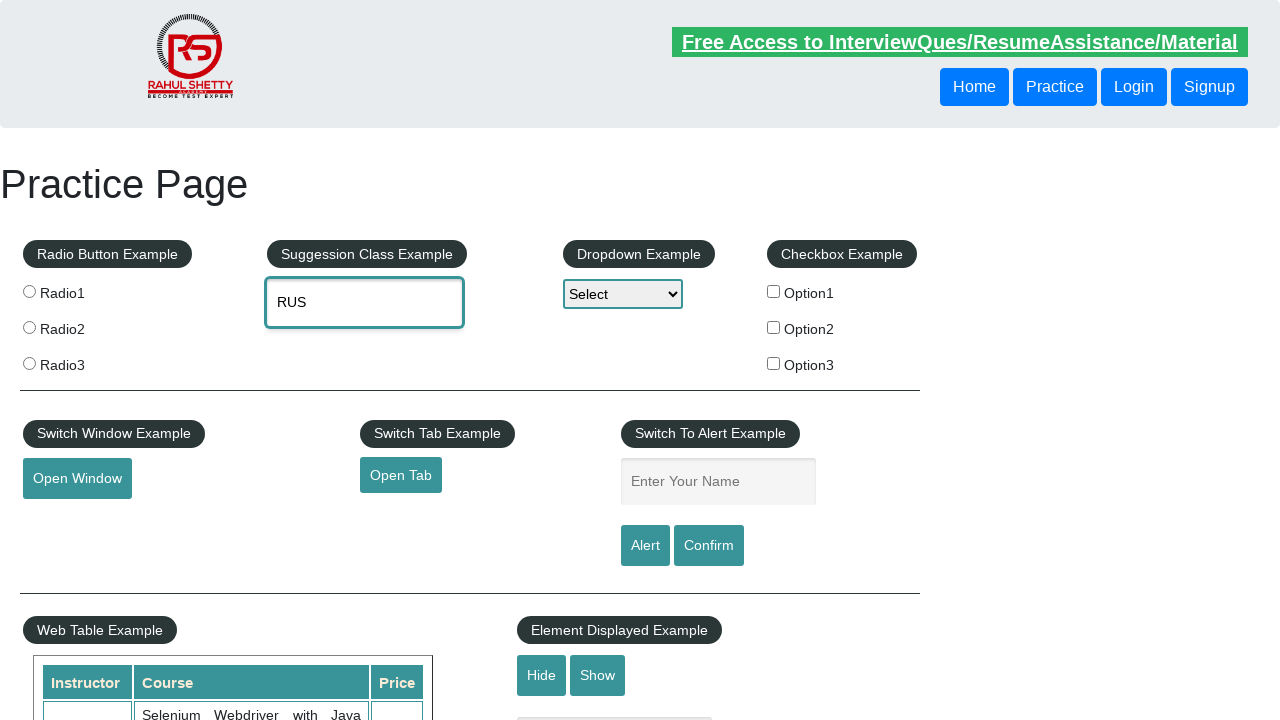

Autocomplete suggestions appeared
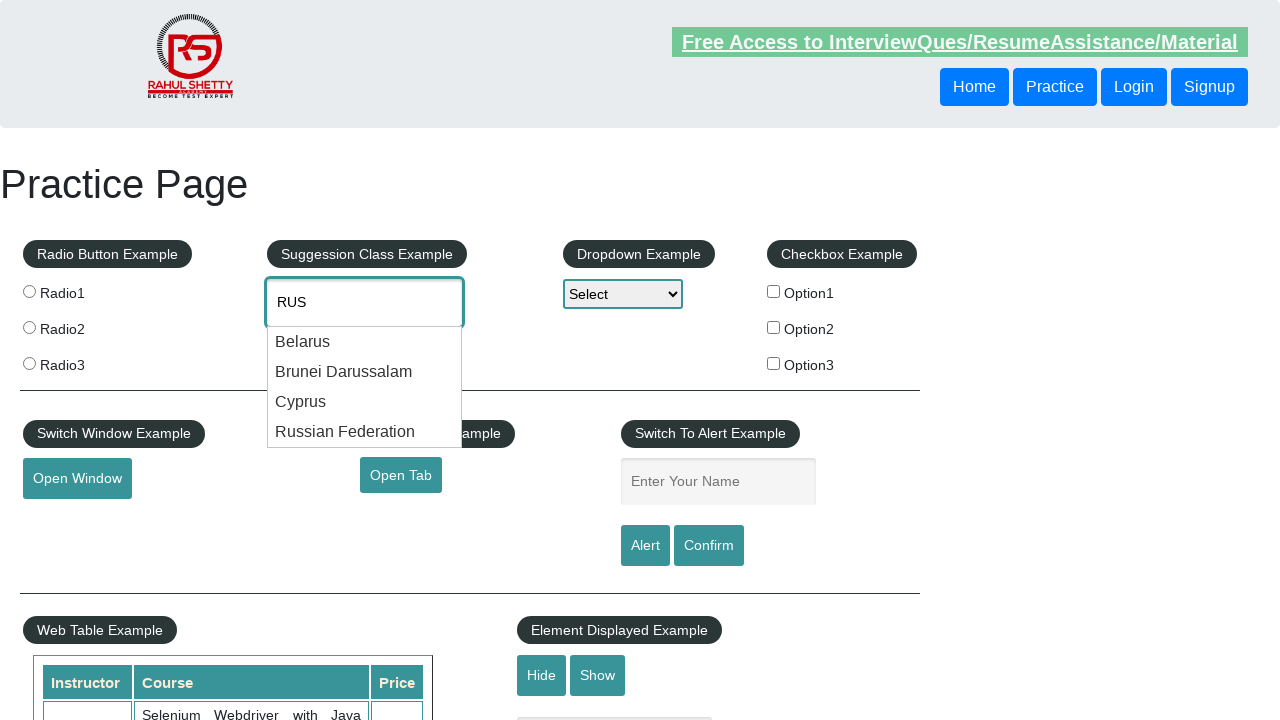

Located all country suggestion elements
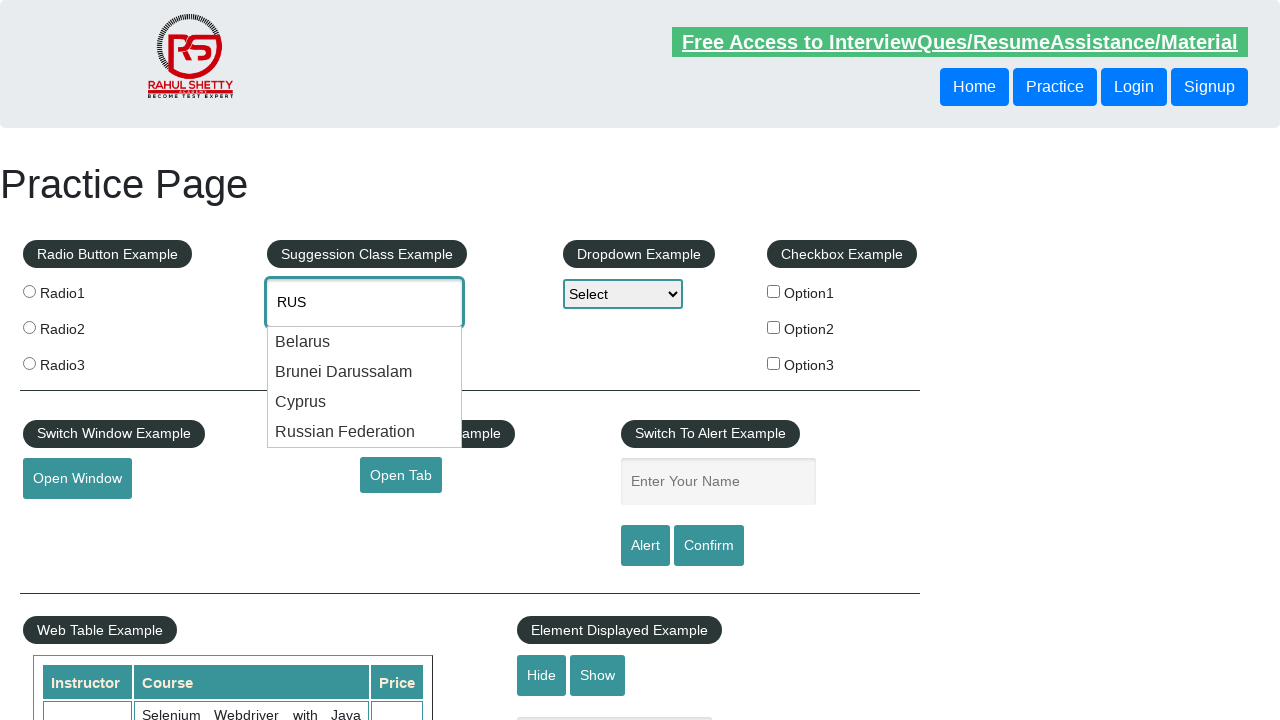

Found 4 country suggestions in dropdown
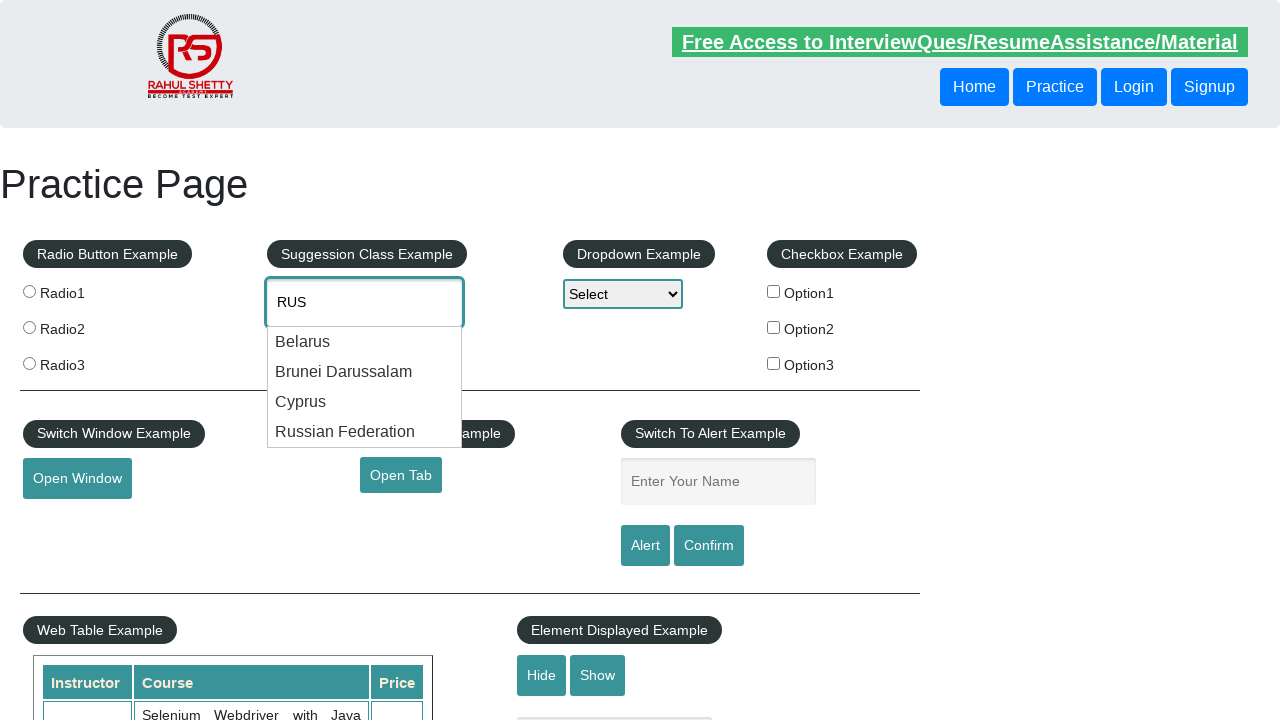

Clicked on 'Russian Federation' suggestion (item 3) at (365, 432) on li.ui-menu-item .ui-menu-item-wrapper >> nth=3
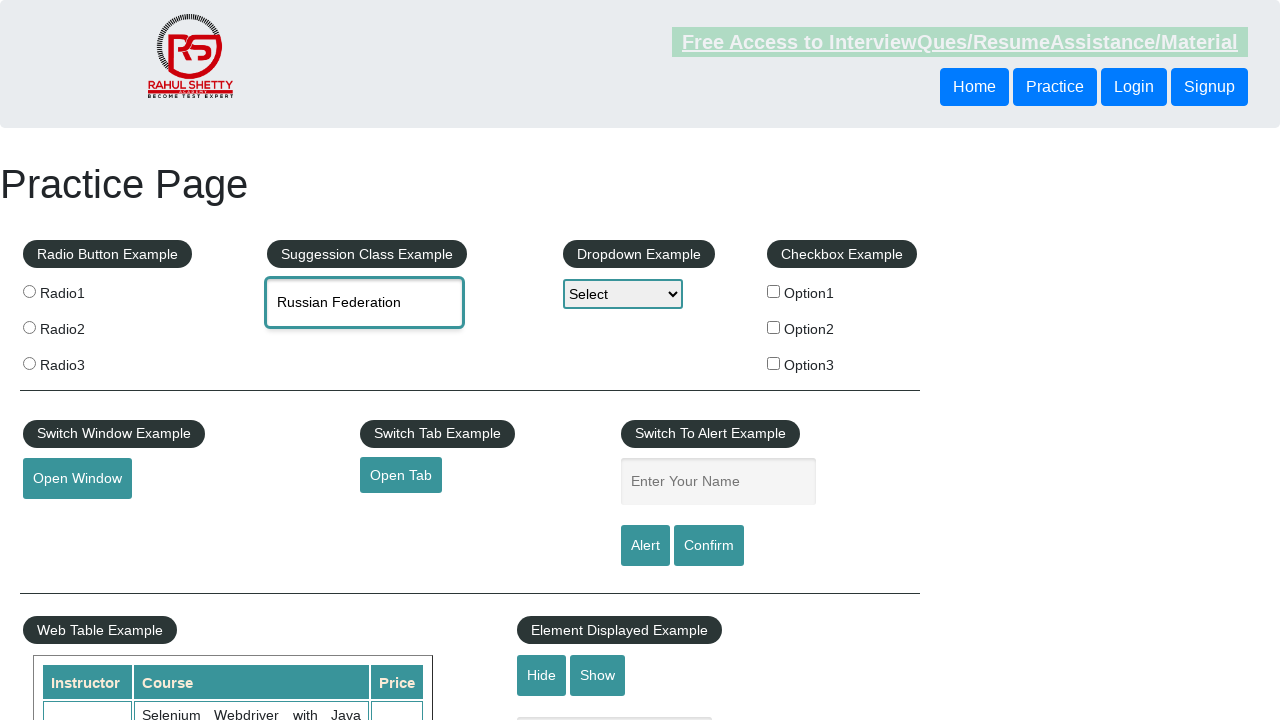

Verified that 'Russian Federation' was selected in autocomplete field
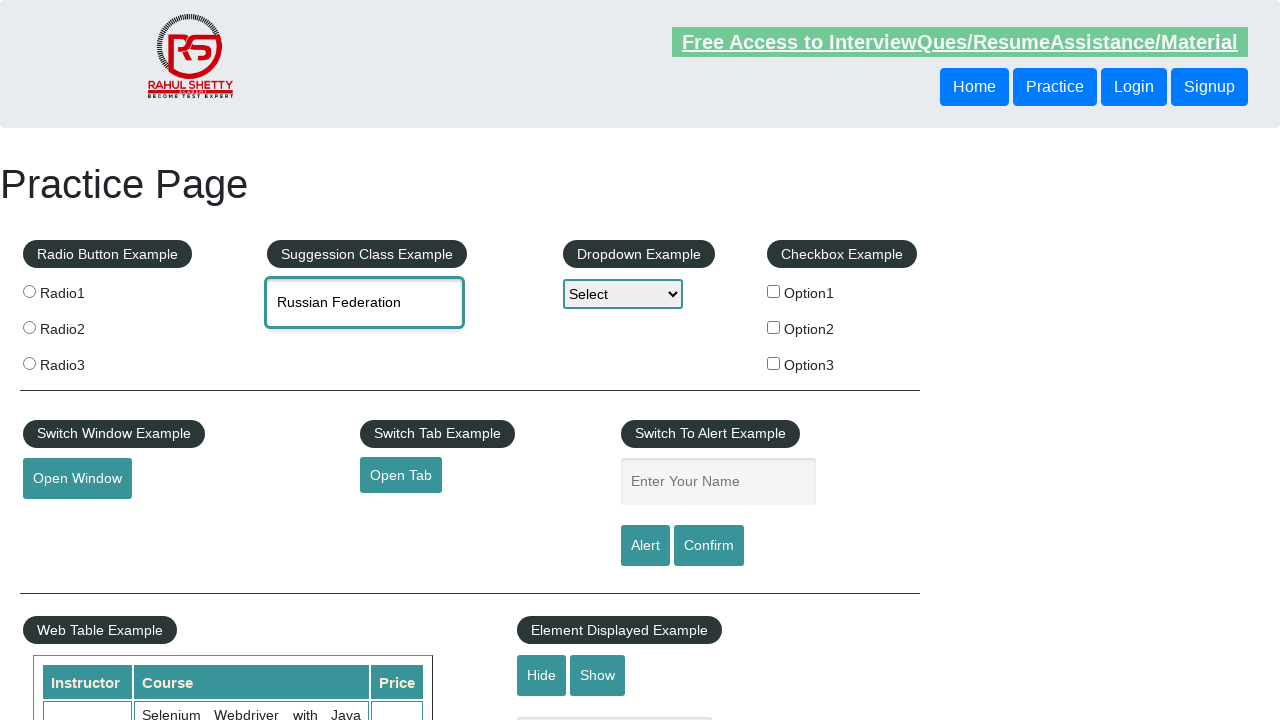

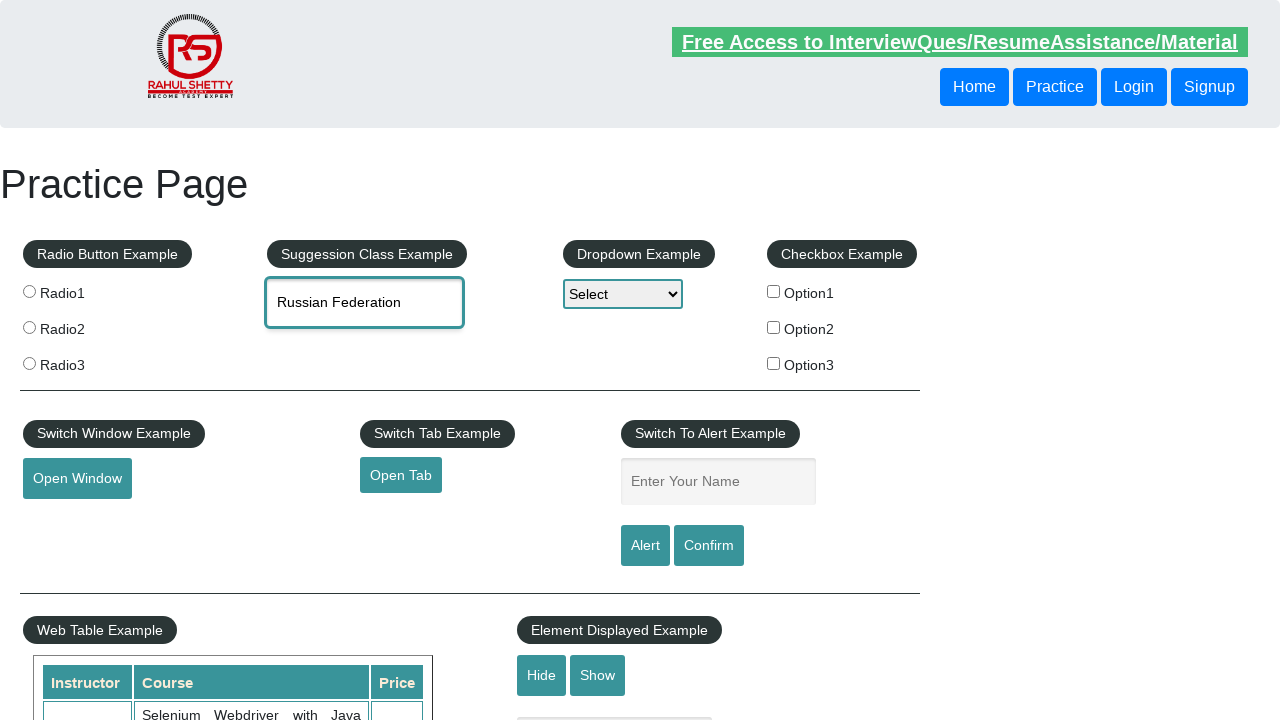